Tests the add/remove elements functionality by clicking the "Add Element" button 5 times to create new buttons, then clicking the "Delete" button 4 times to remove them.

Starting URL: https://the-internet.herokuapp.com/add_remove_elements/

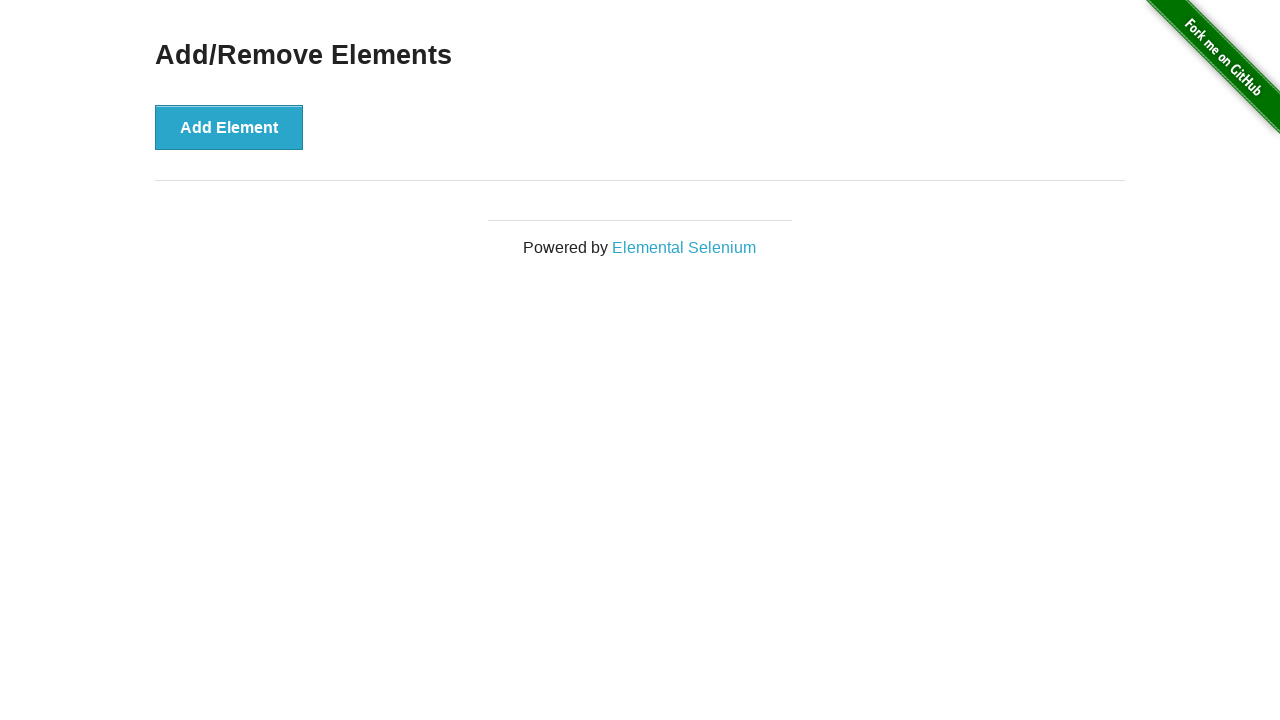

Navigated to Add/Remove Elements page
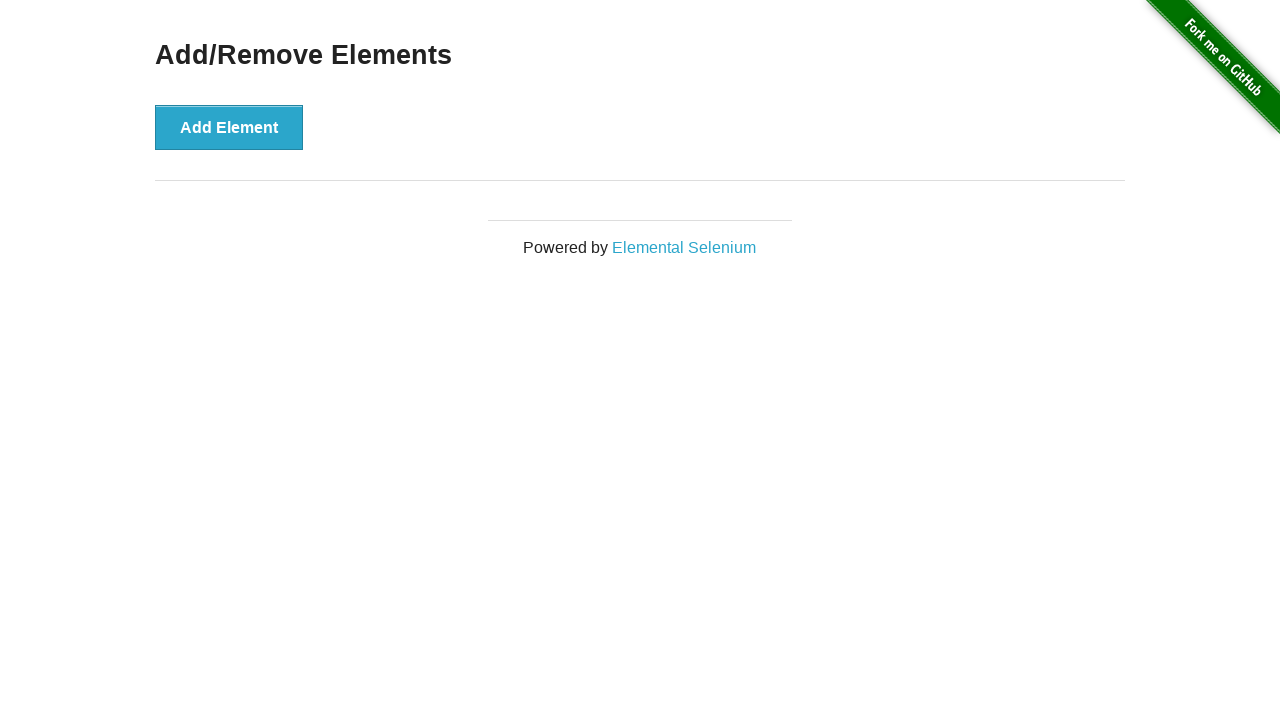

Clicked 'Add Element' button to create a new deletable button at (229, 127) on button[onclick='addElement()']
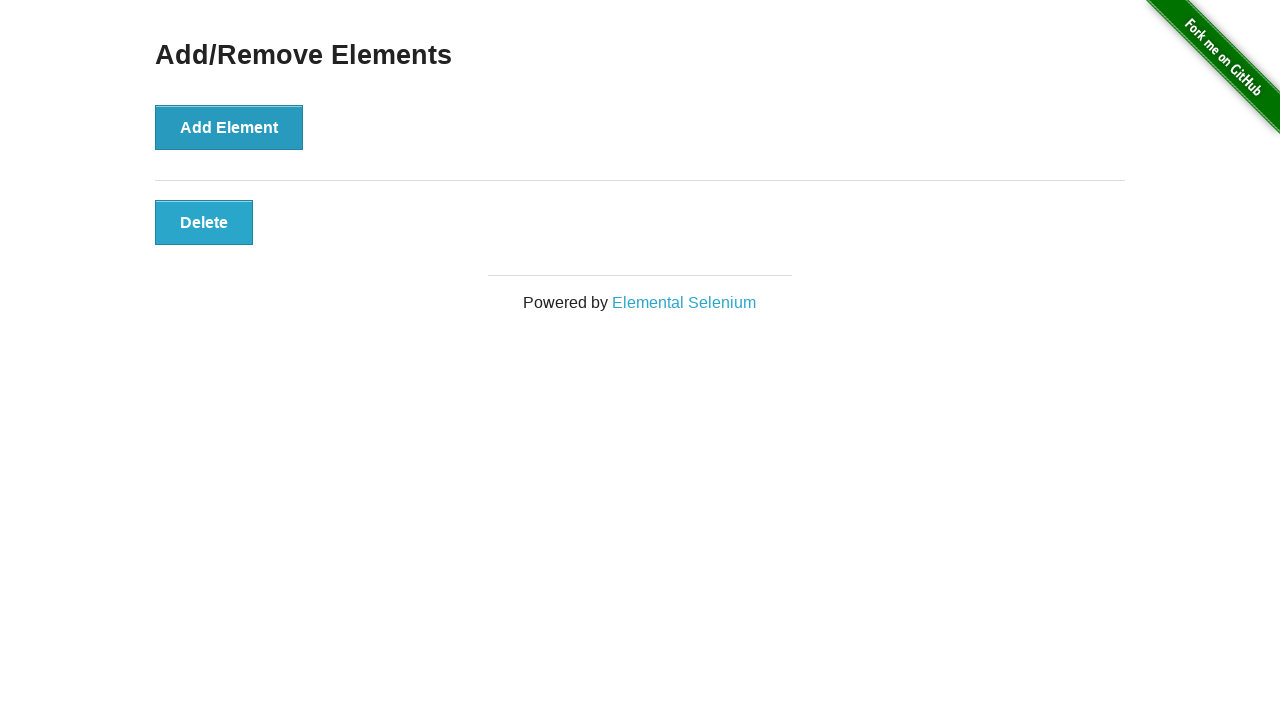

Clicked 'Add Element' button to create a new deletable button at (229, 127) on button[onclick='addElement()']
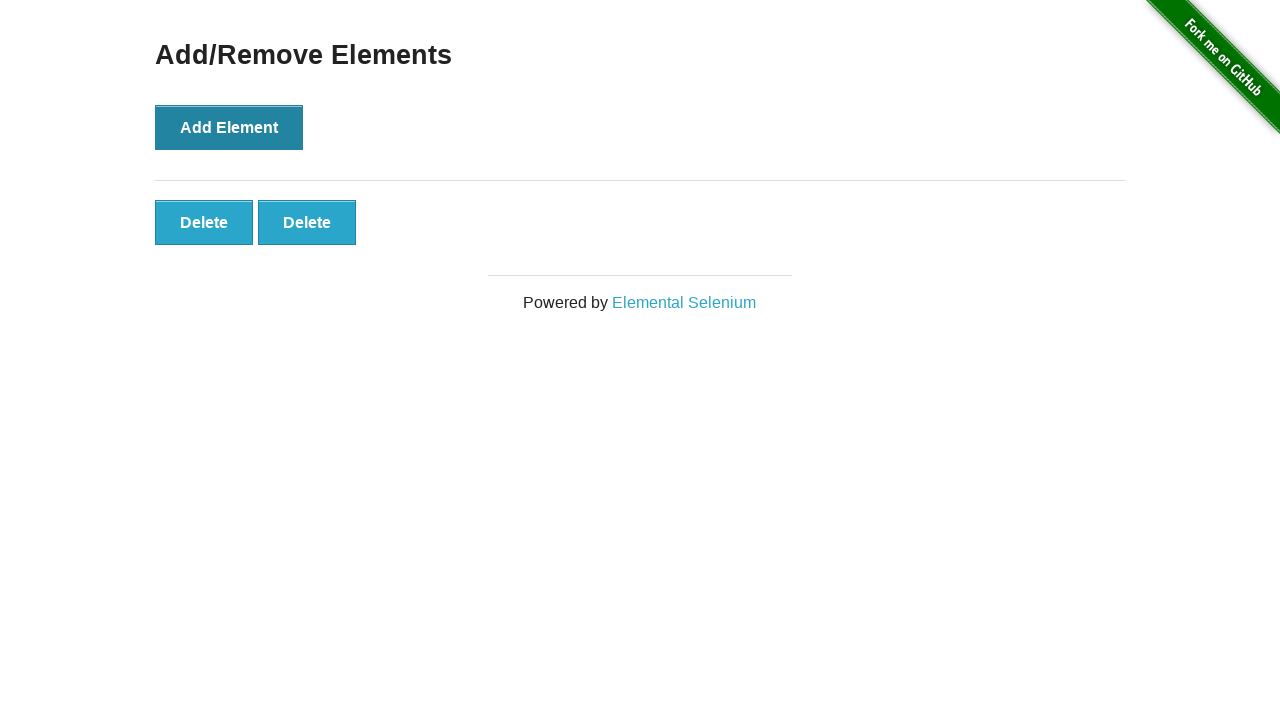

Clicked 'Add Element' button to create a new deletable button at (229, 127) on button[onclick='addElement()']
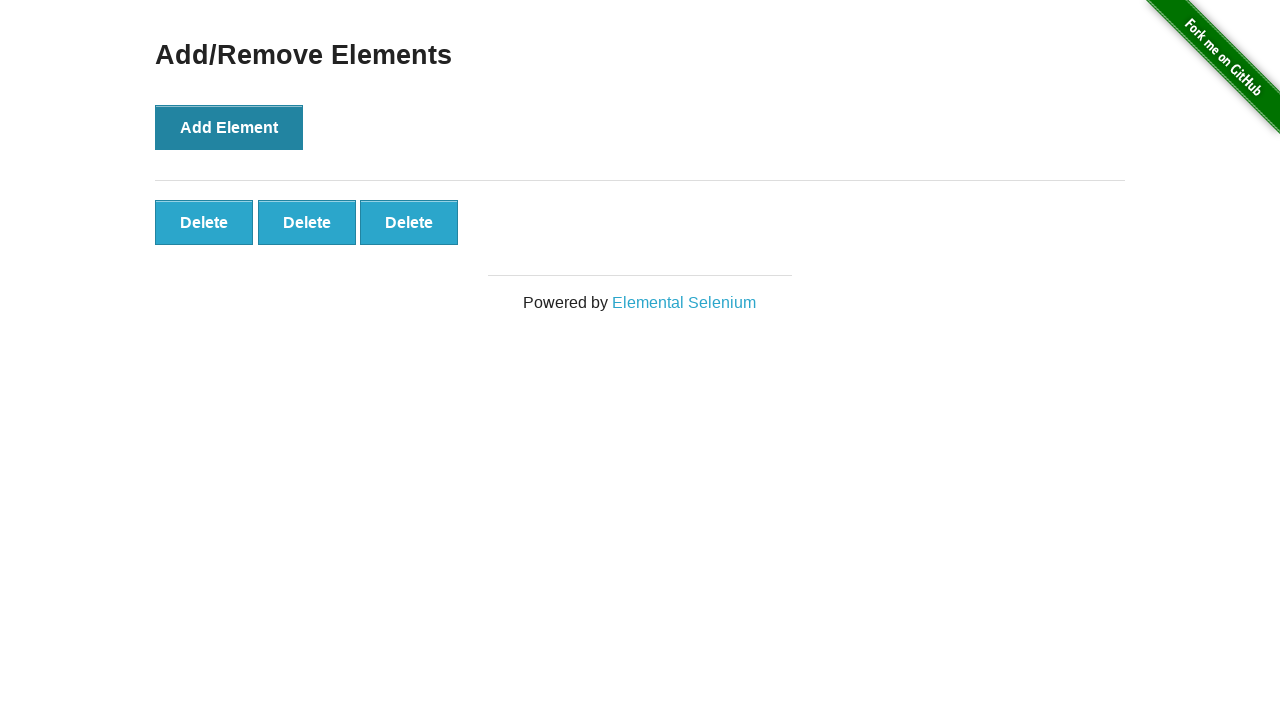

Clicked 'Add Element' button to create a new deletable button at (229, 127) on button[onclick='addElement()']
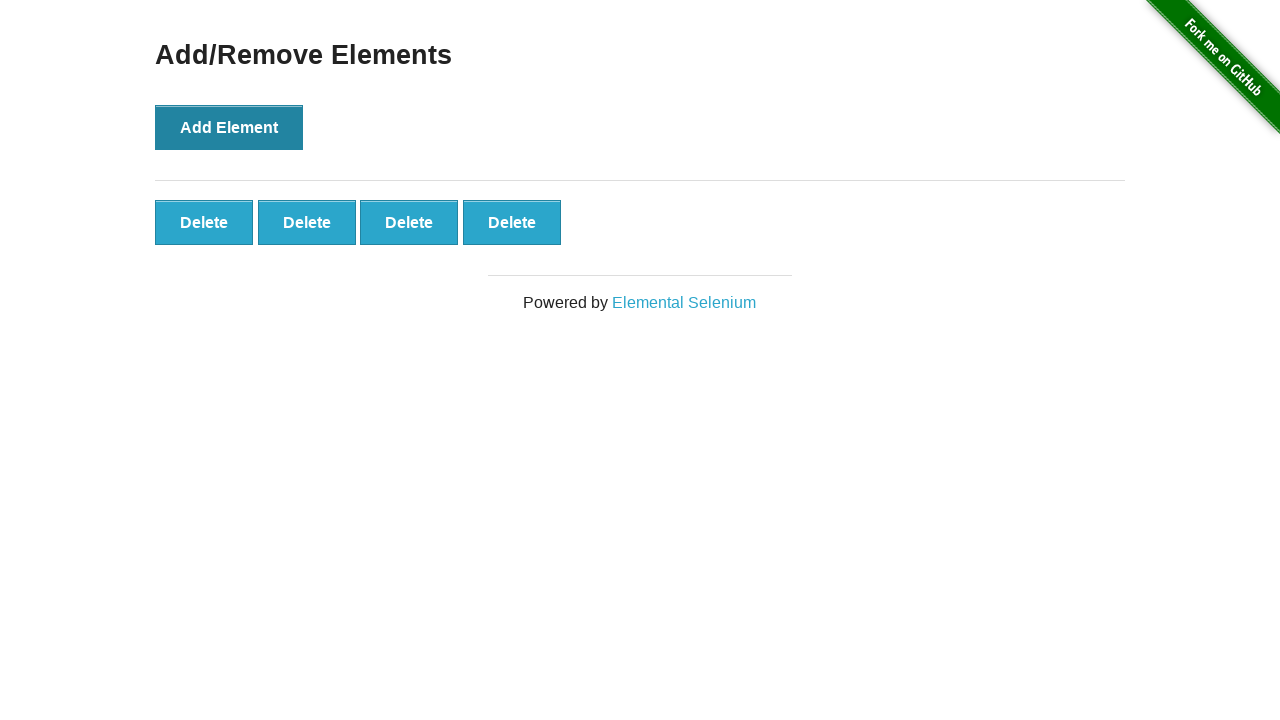

Clicked 'Add Element' button to create a new deletable button at (229, 127) on button[onclick='addElement()']
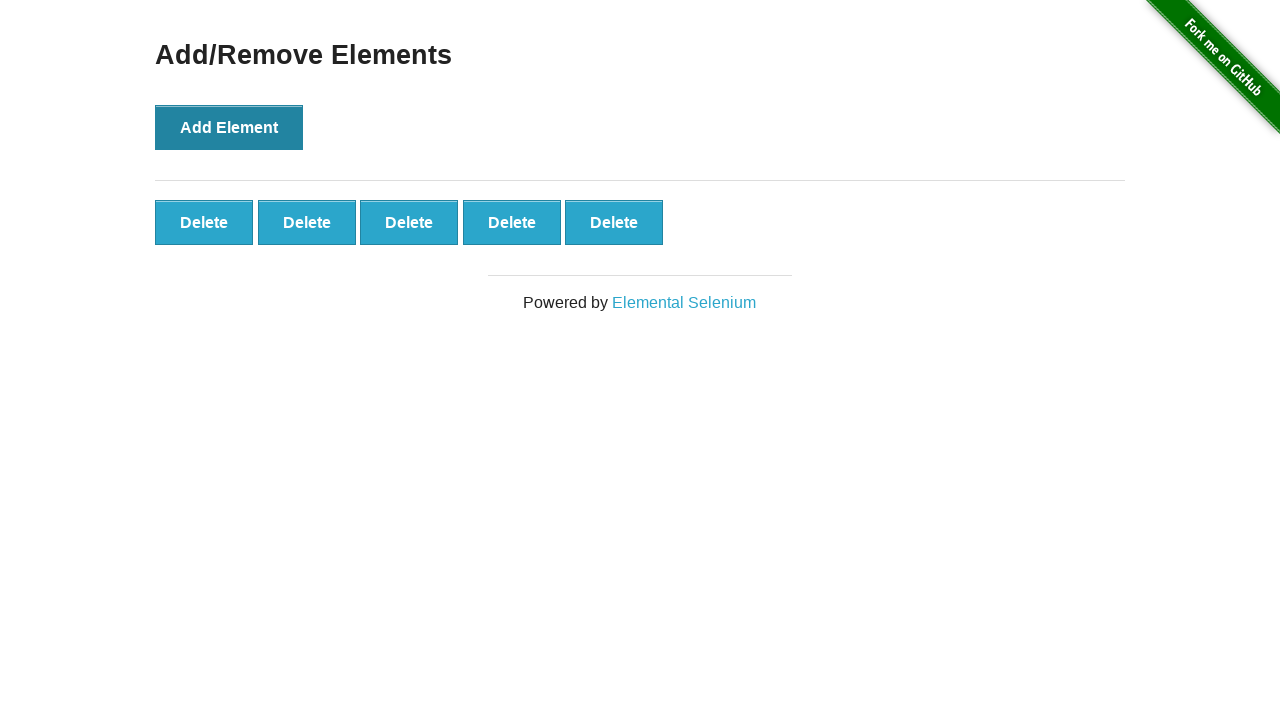

Clicked 'Delete' button to remove an element at (204, 222) on .added-manually
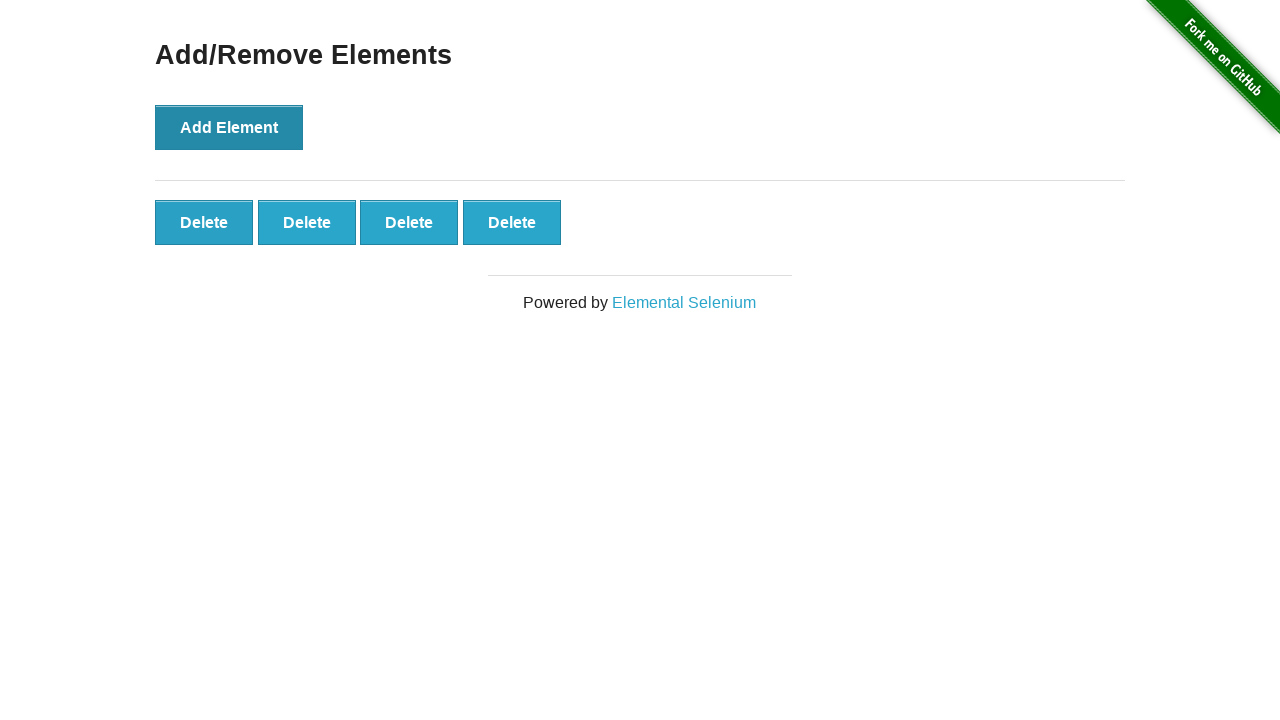

Clicked 'Delete' button to remove an element at (204, 222) on .added-manually
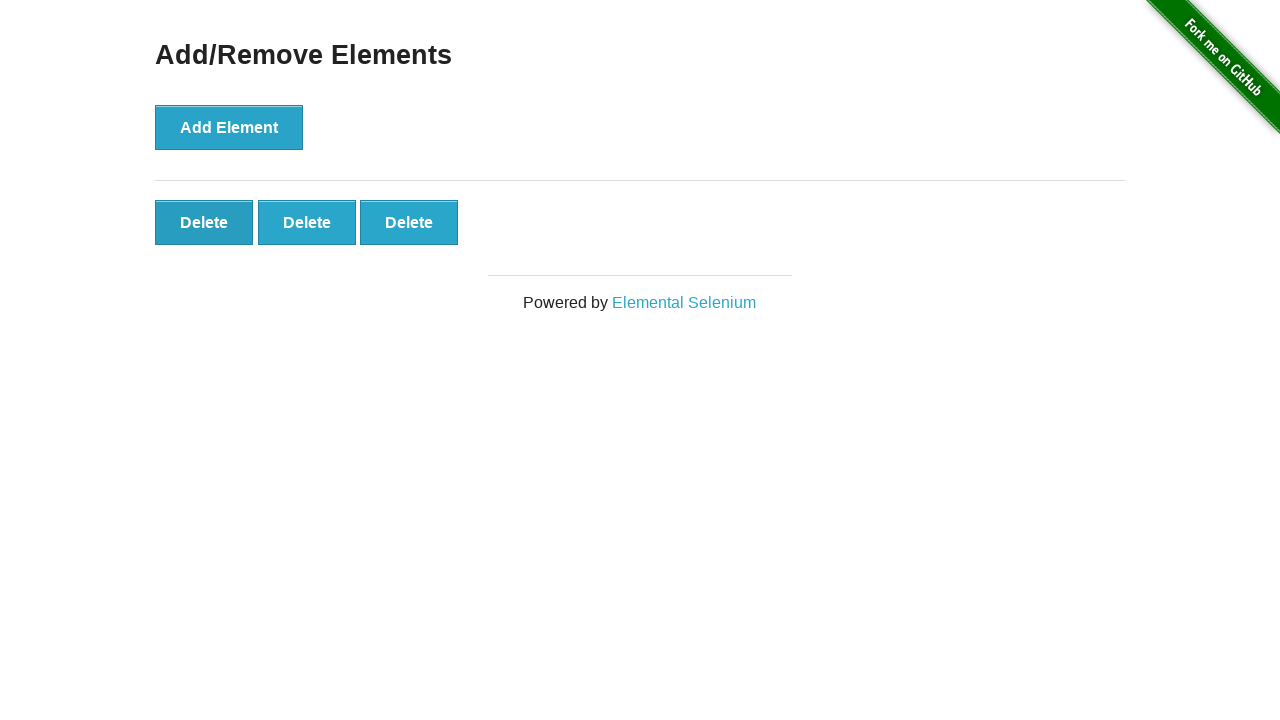

Clicked 'Delete' button to remove an element at (204, 222) on .added-manually
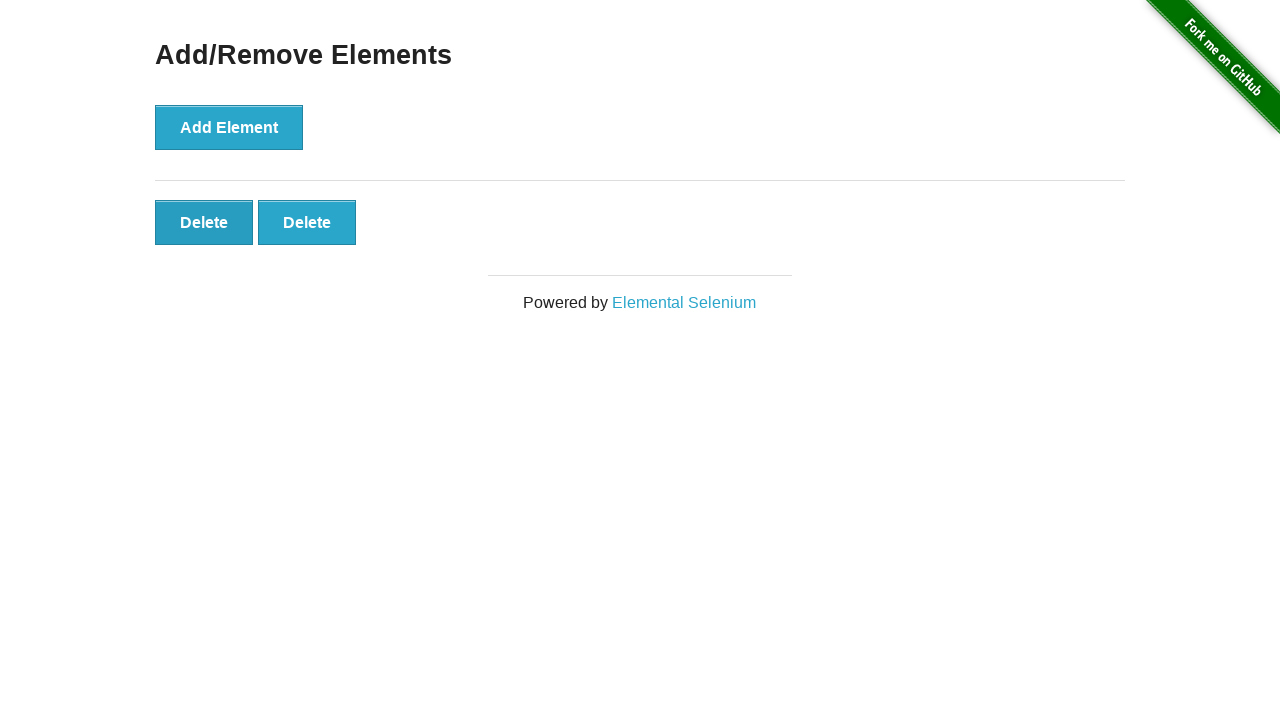

Clicked 'Delete' button to remove an element at (204, 222) on .added-manually
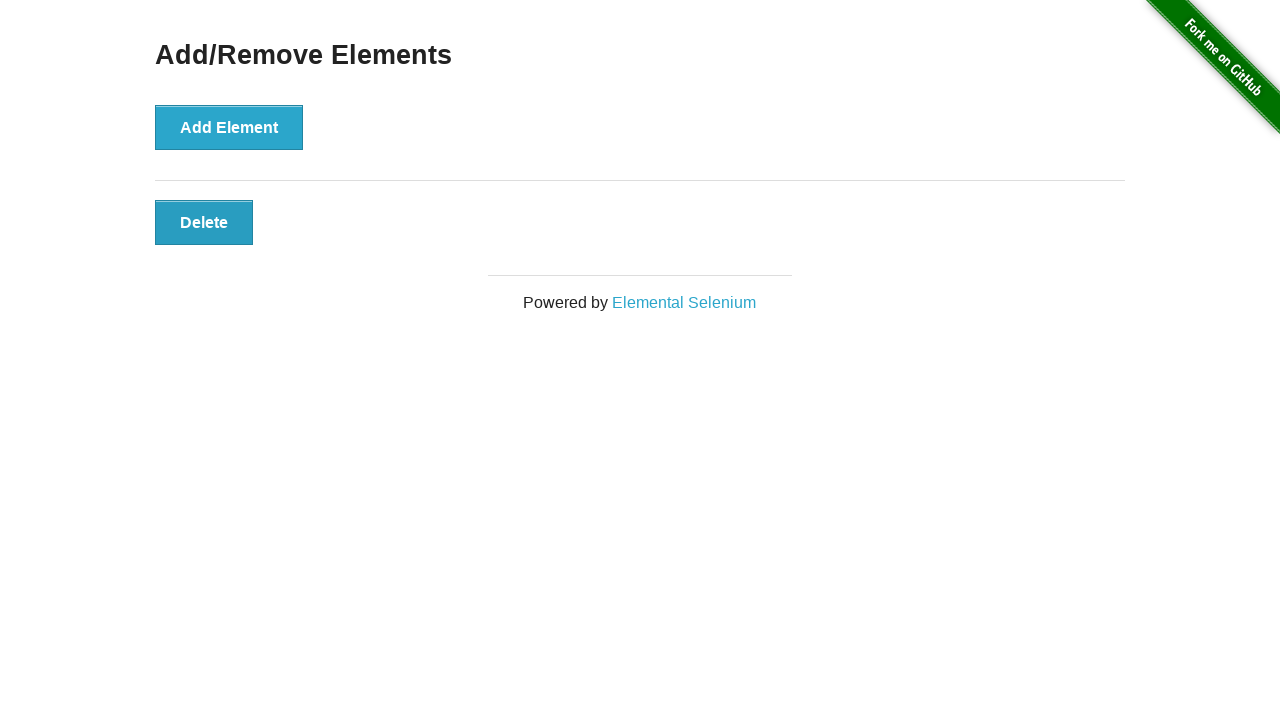

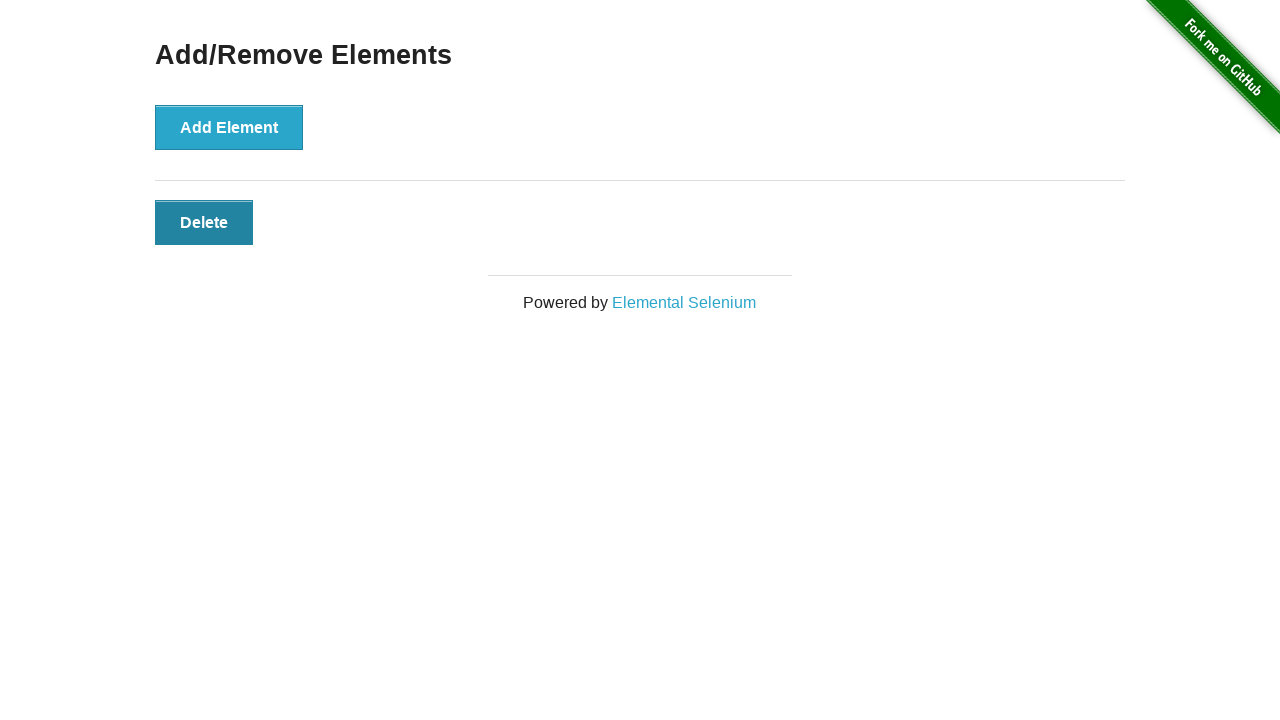